Tests phone number validation by entering an invalid number (less than 10 digits), verifying error appears, then entering a valid 10-digit number and verifying error disappears

Starting URL: https://osstep.github.io/action_fill

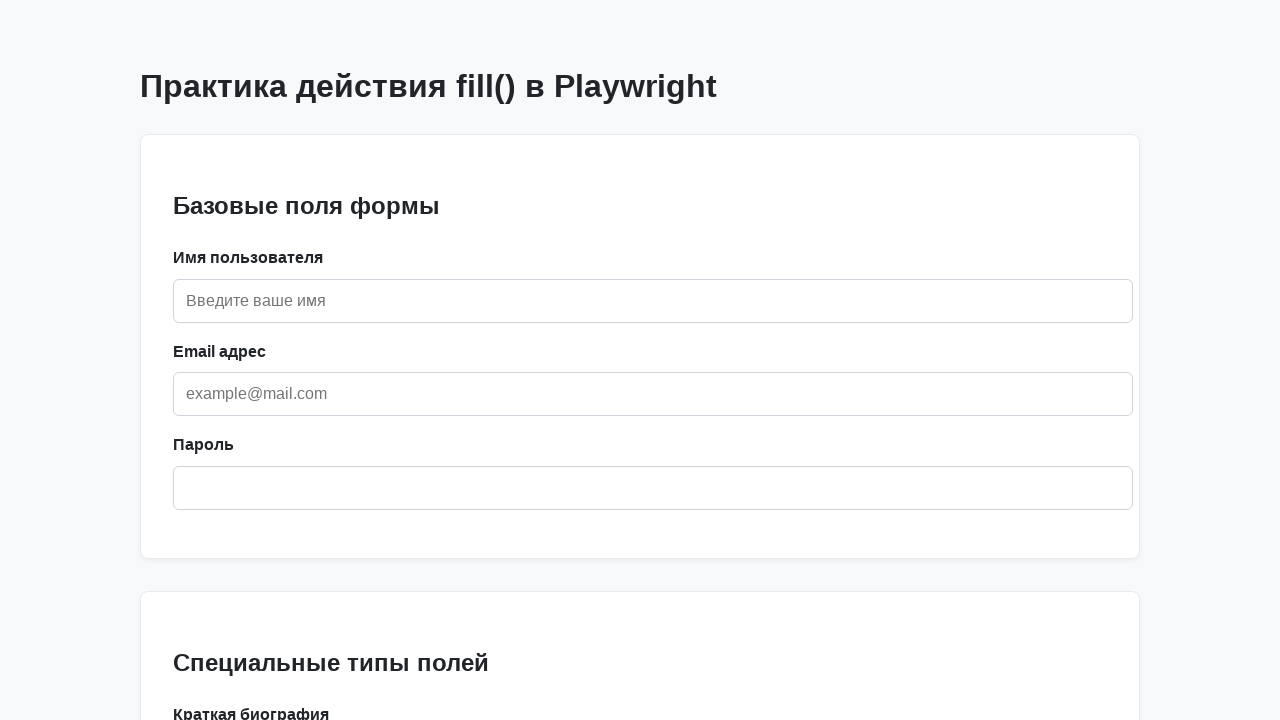

Located phone field by label 'Телефон'
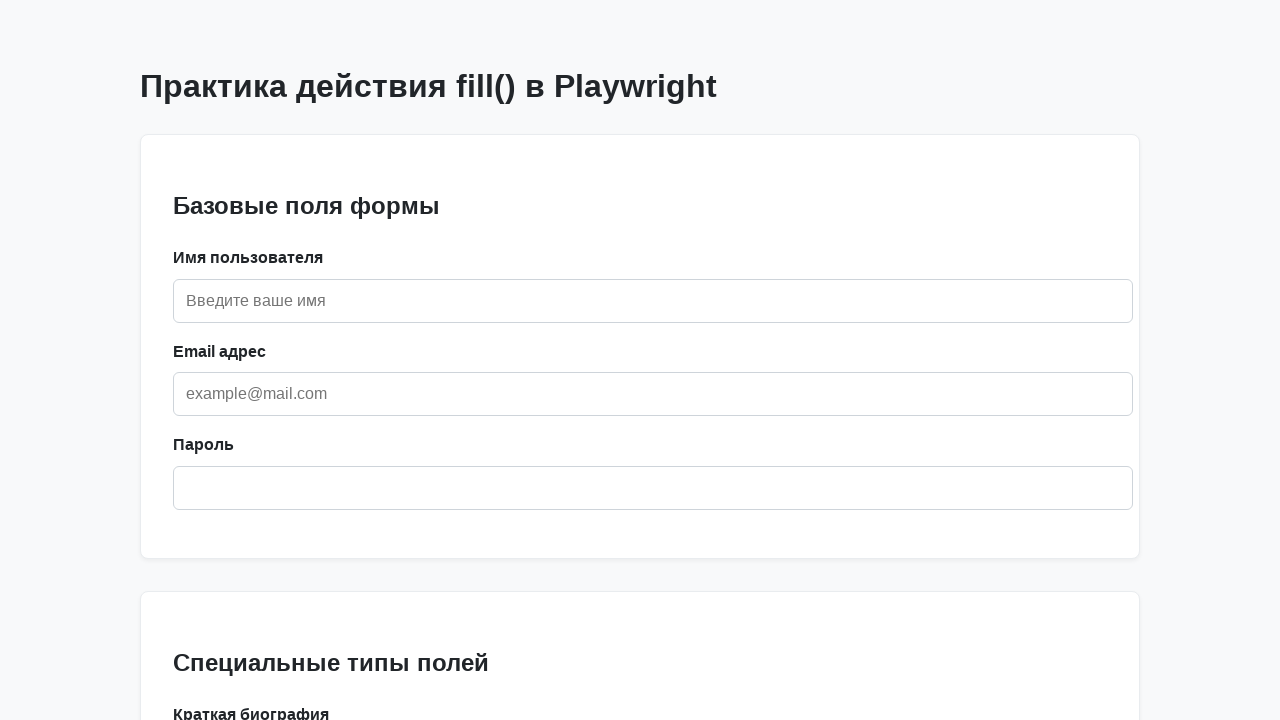

Located error message element 'Требуется 10 цифр'
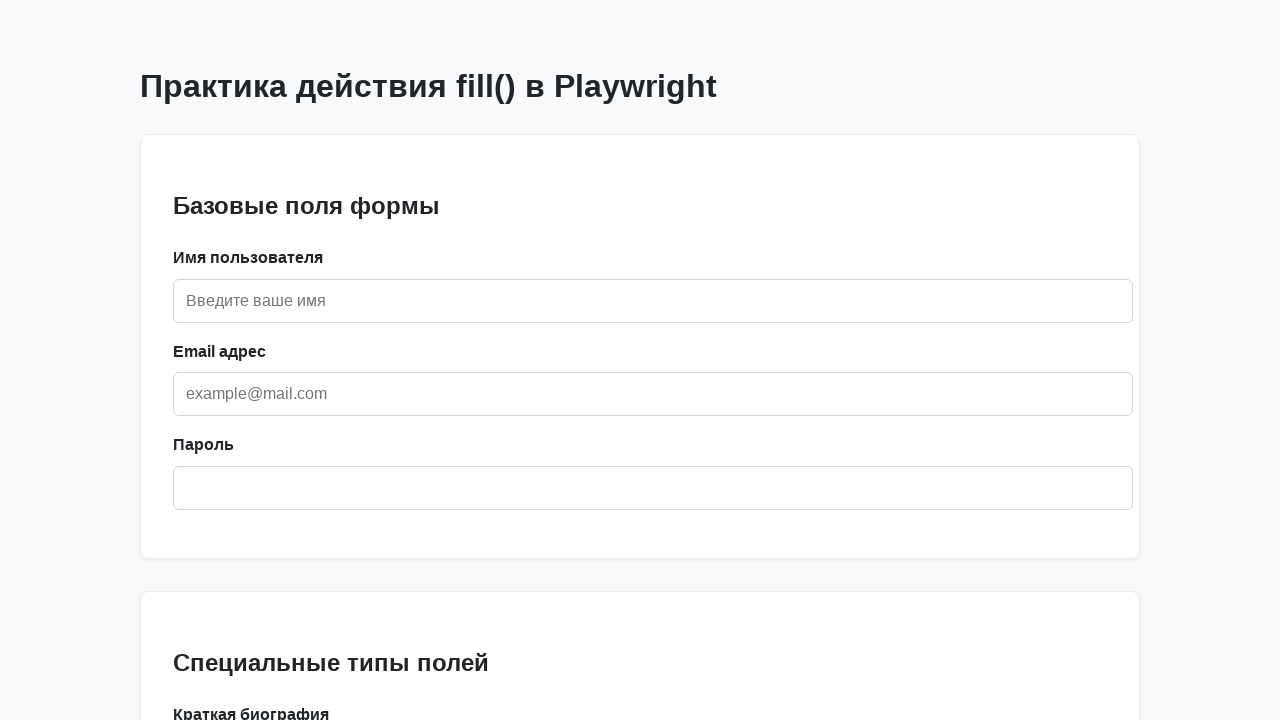

Filled phone field with invalid number '12345' (less than 10 digits) on internal:label="\u0422\u0435\u043b\u0435\u0444\u043e\u043d"i
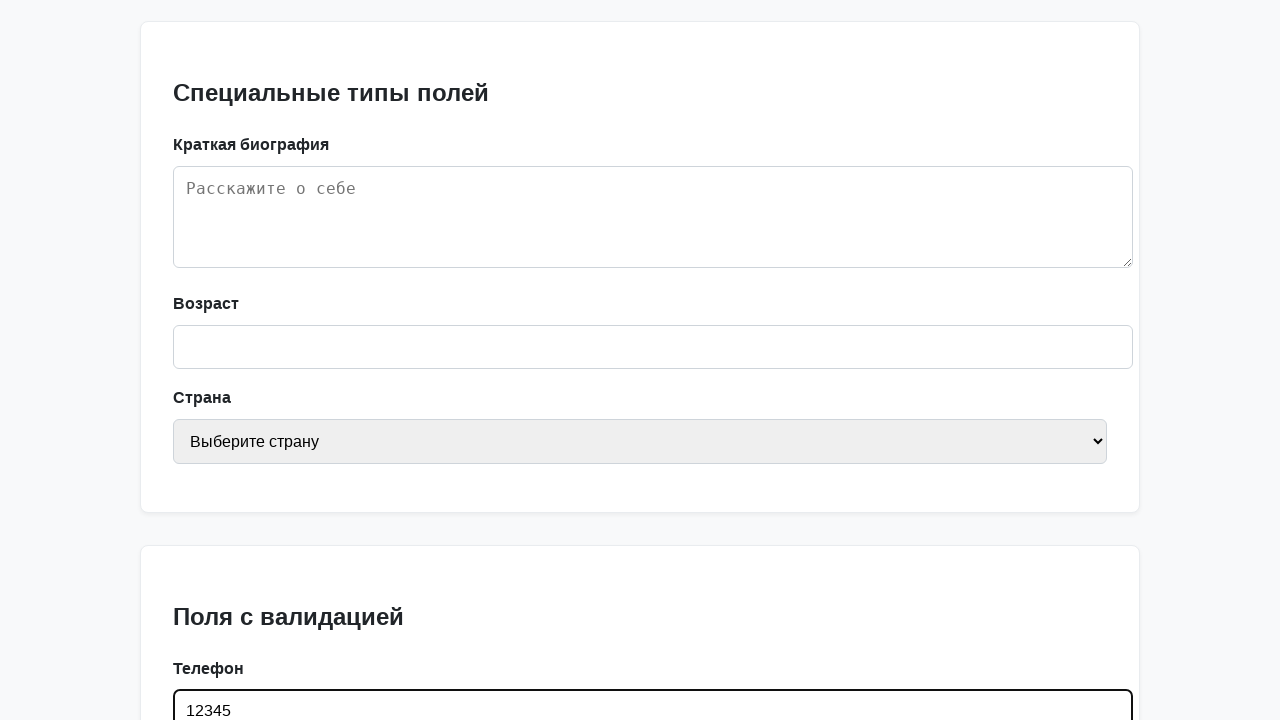

Blurred phone field to trigger validation
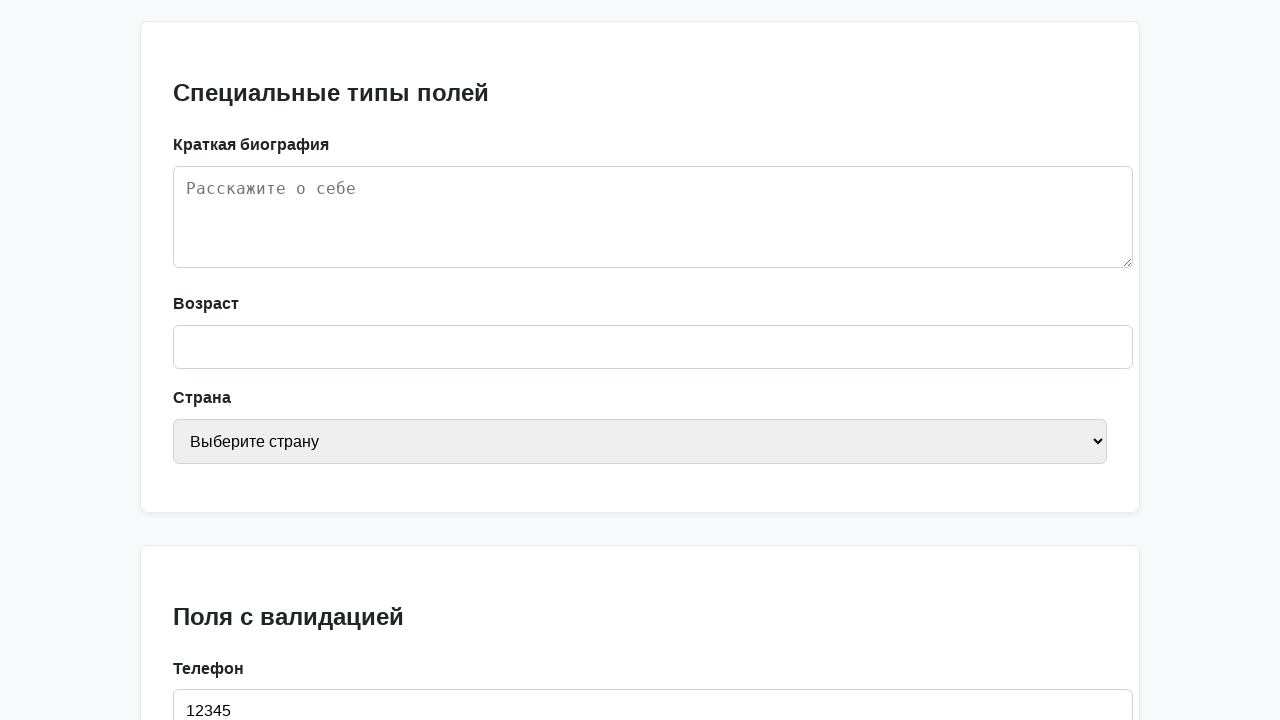

Verified error message is visible for invalid phone number
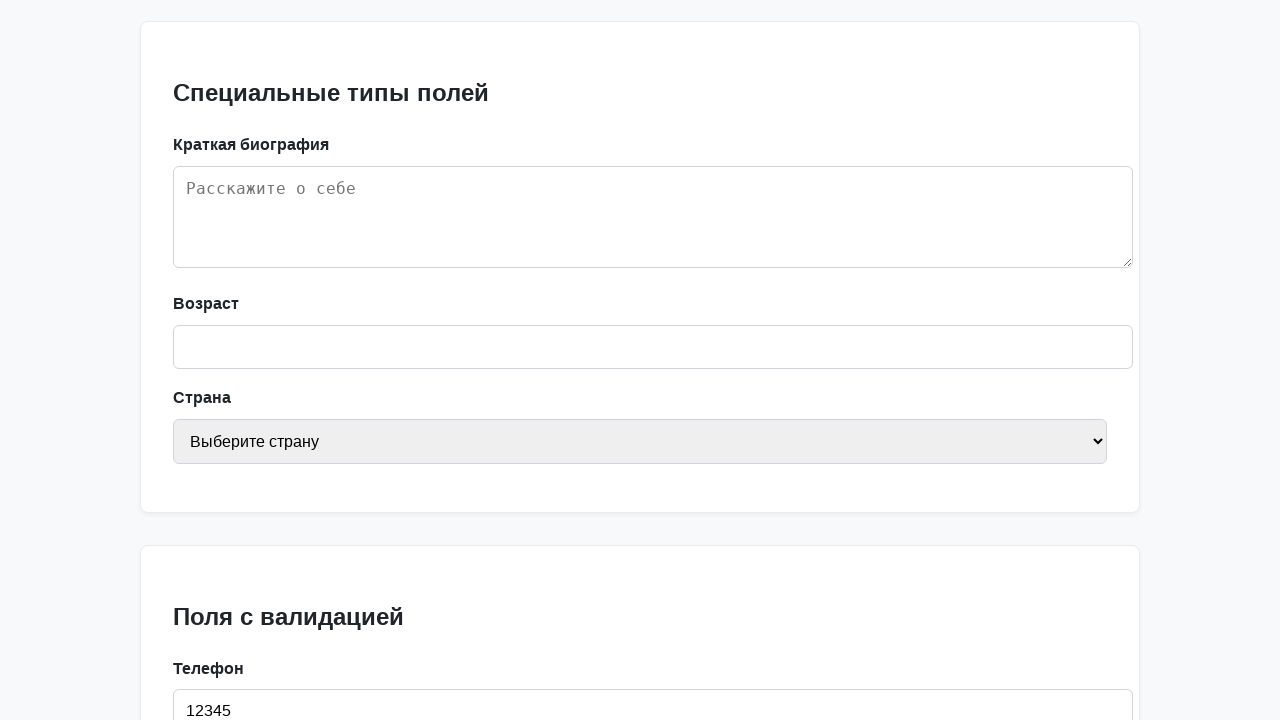

Filled phone field with valid 10-digit number '1234567890' on internal:label="\u0422\u0435\u043b\u0435\u0444\u043e\u043d"i
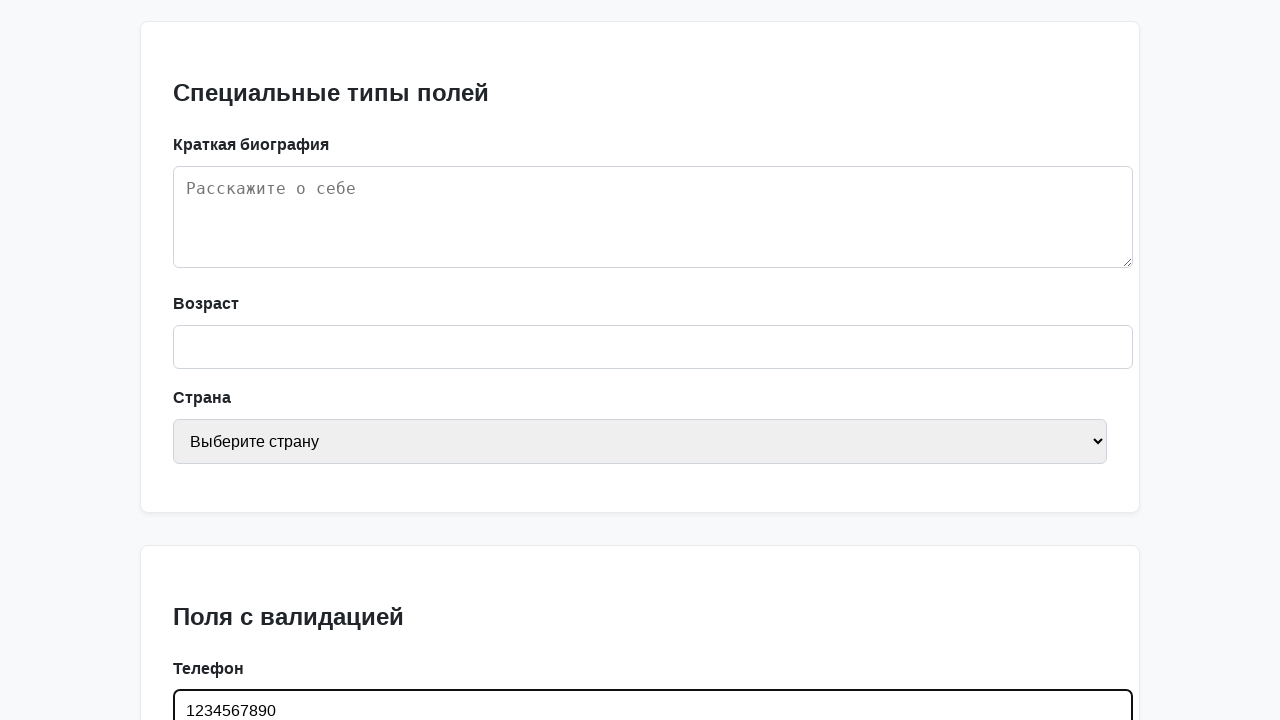

Blurred phone field to trigger validation
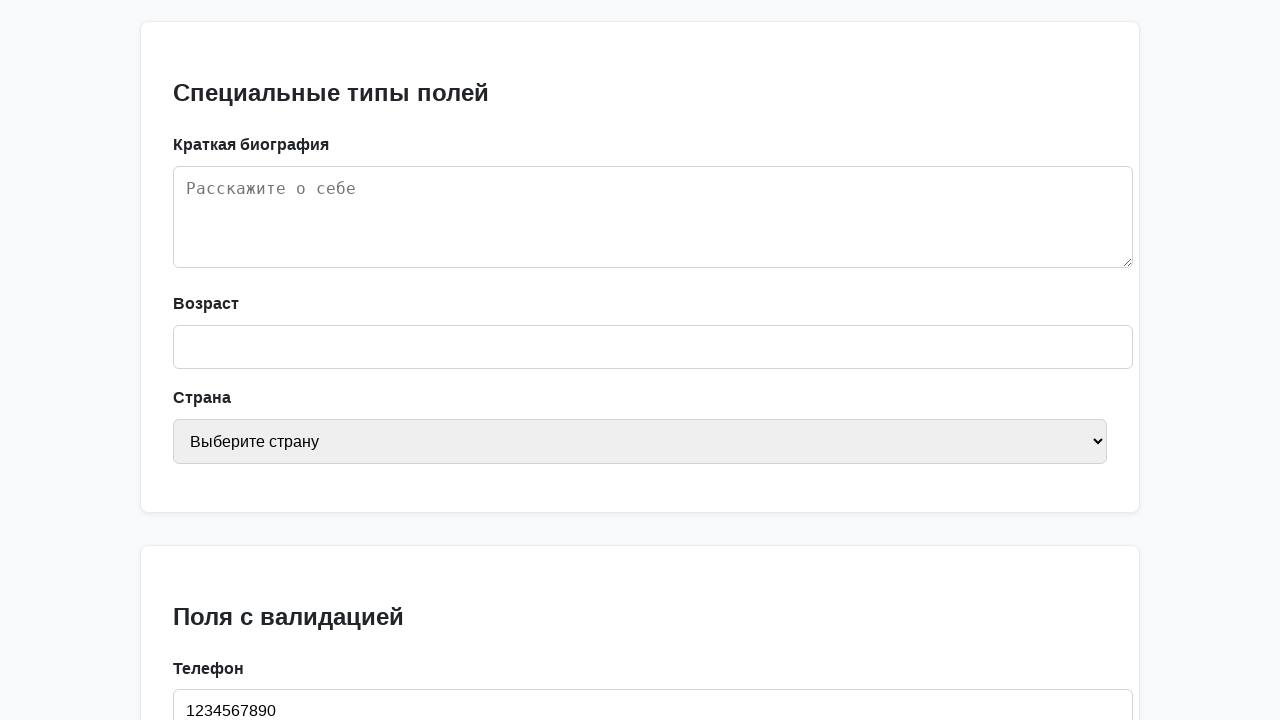

Verified error message is hidden for valid phone number
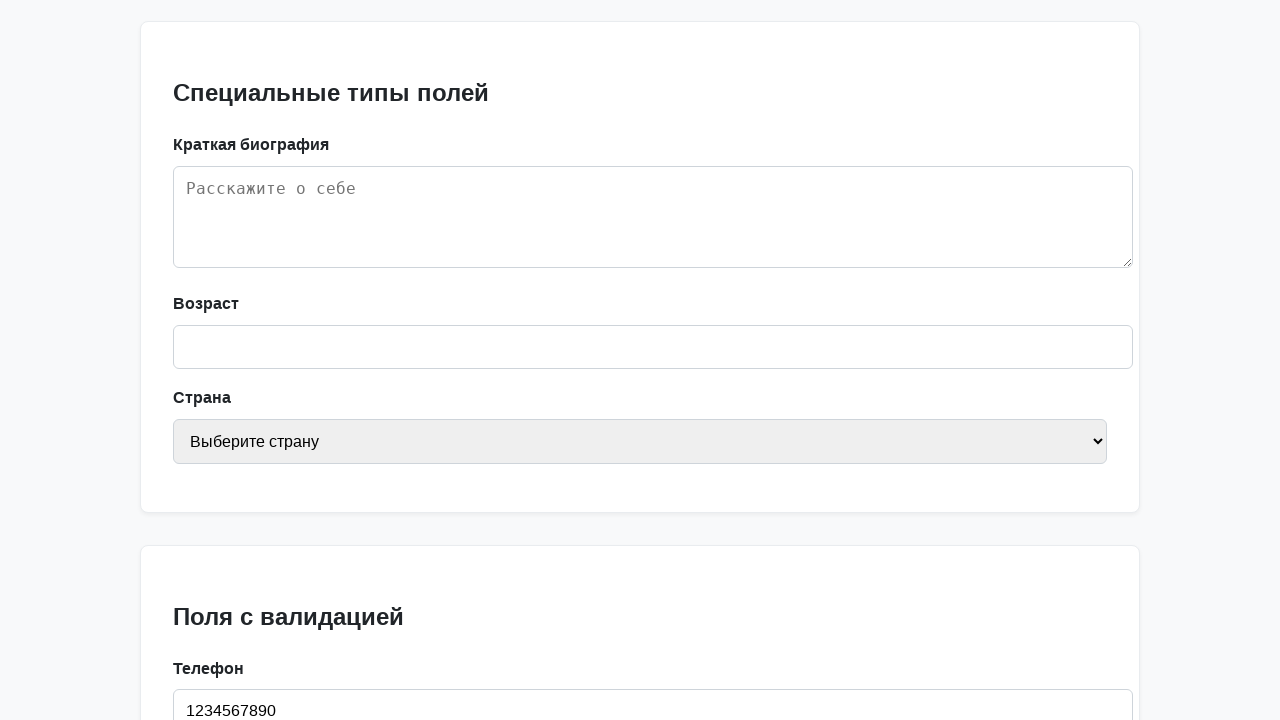

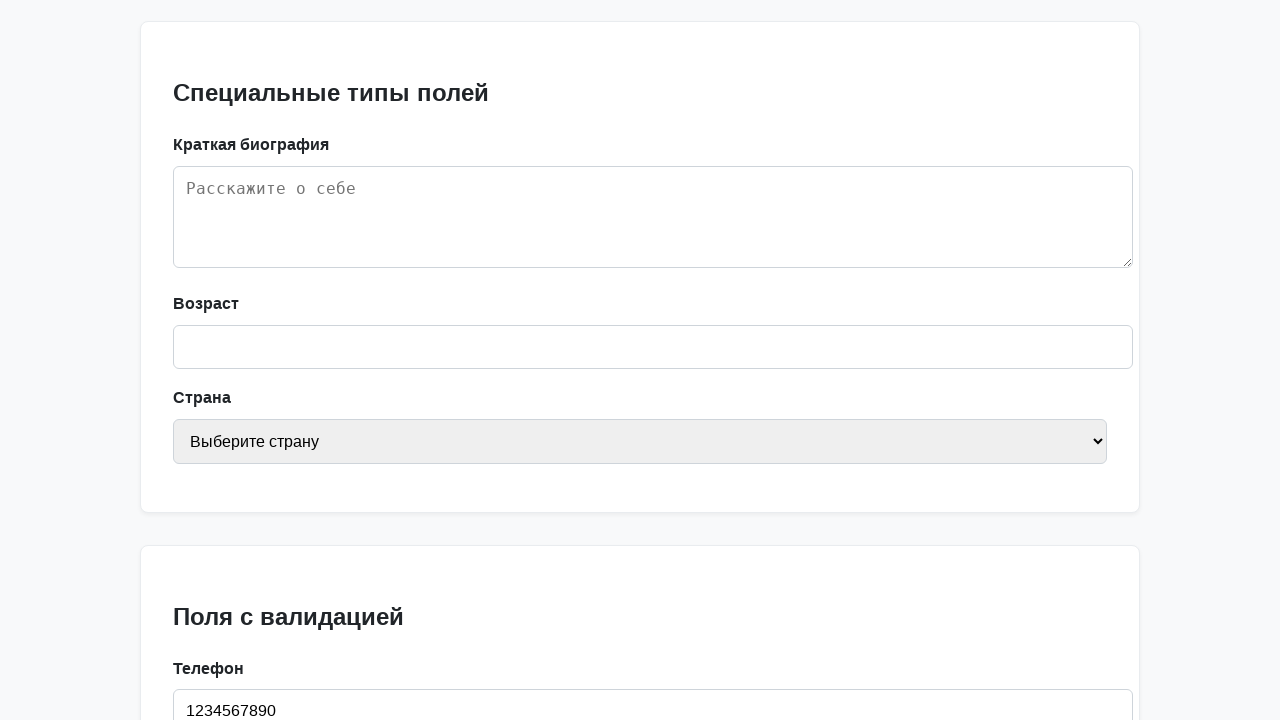